Tests that the website footer loads correctly and contains a visible logo (SVG element)

Starting URL: https://only.digital/

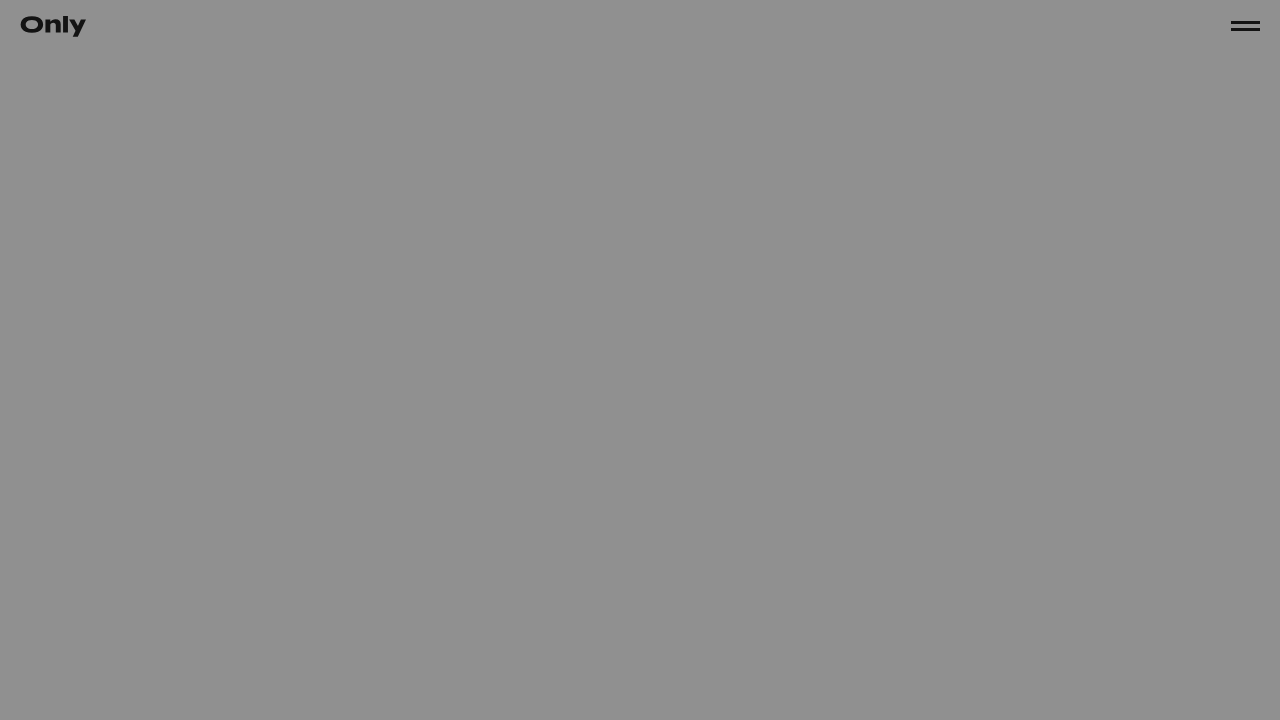

Waited for footer element to be present in DOM
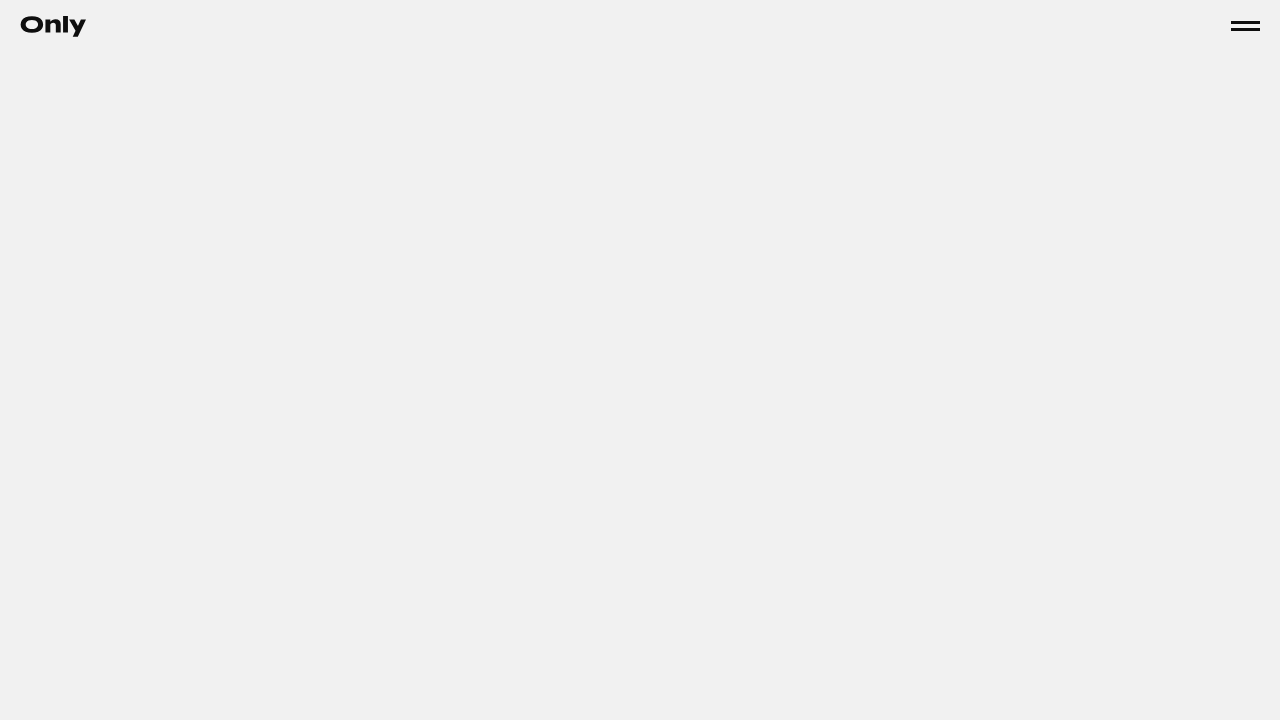

Verified footer logo SVG element is visible
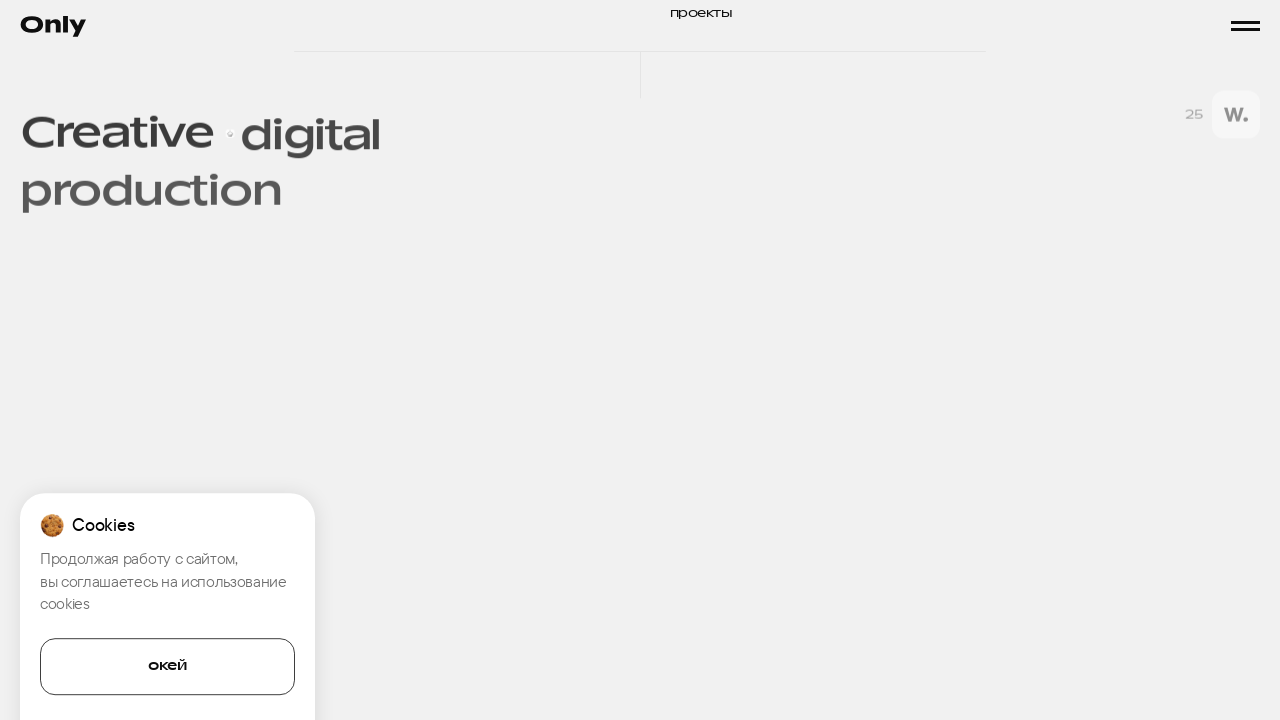

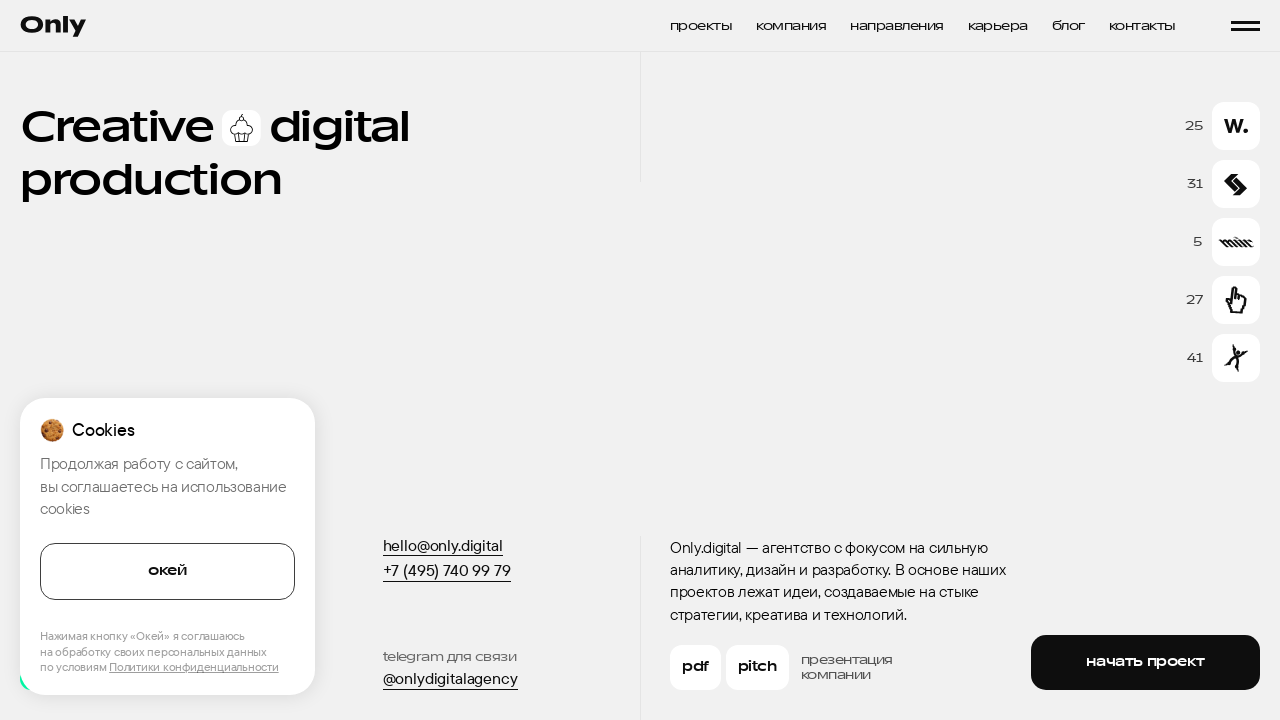